Tests confirmation JavaScript alert by clicking the Confirmation Alert button, dismissing the alert with Cancel, and verifying the result

Starting URL: https://training-support.net/webelements/alerts

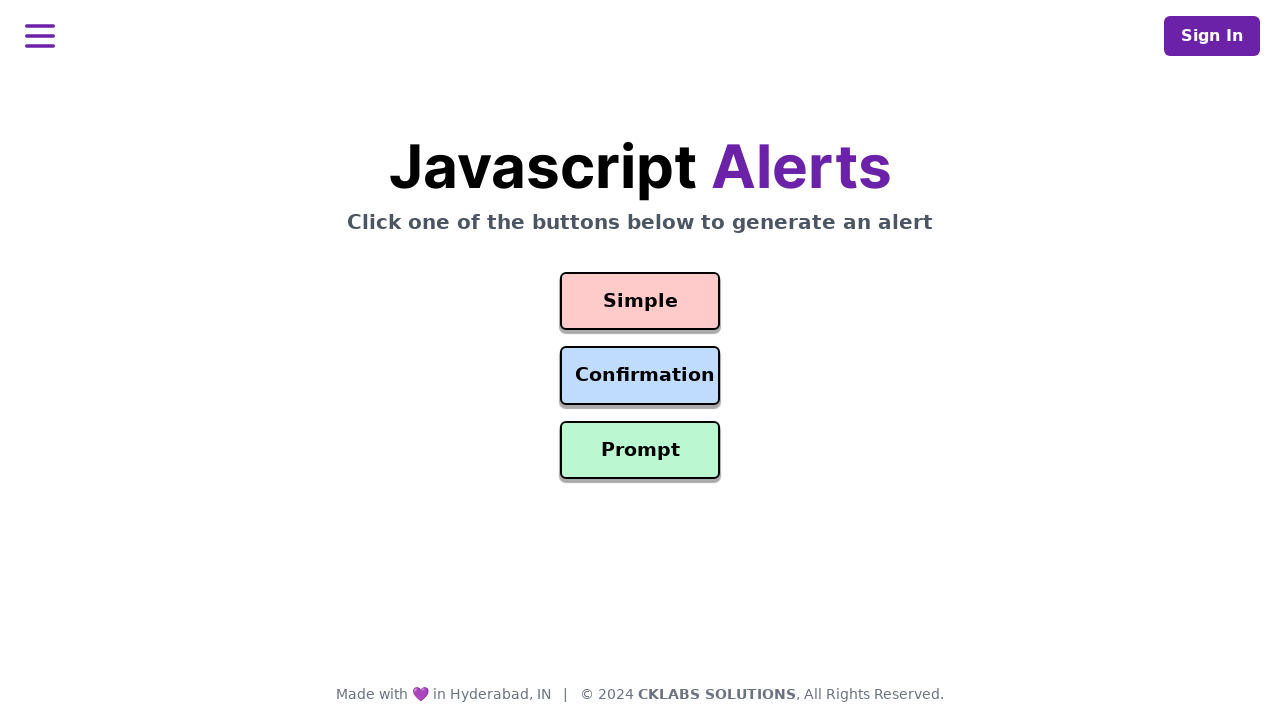

Set up dialog handler to dismiss confirmation alerts
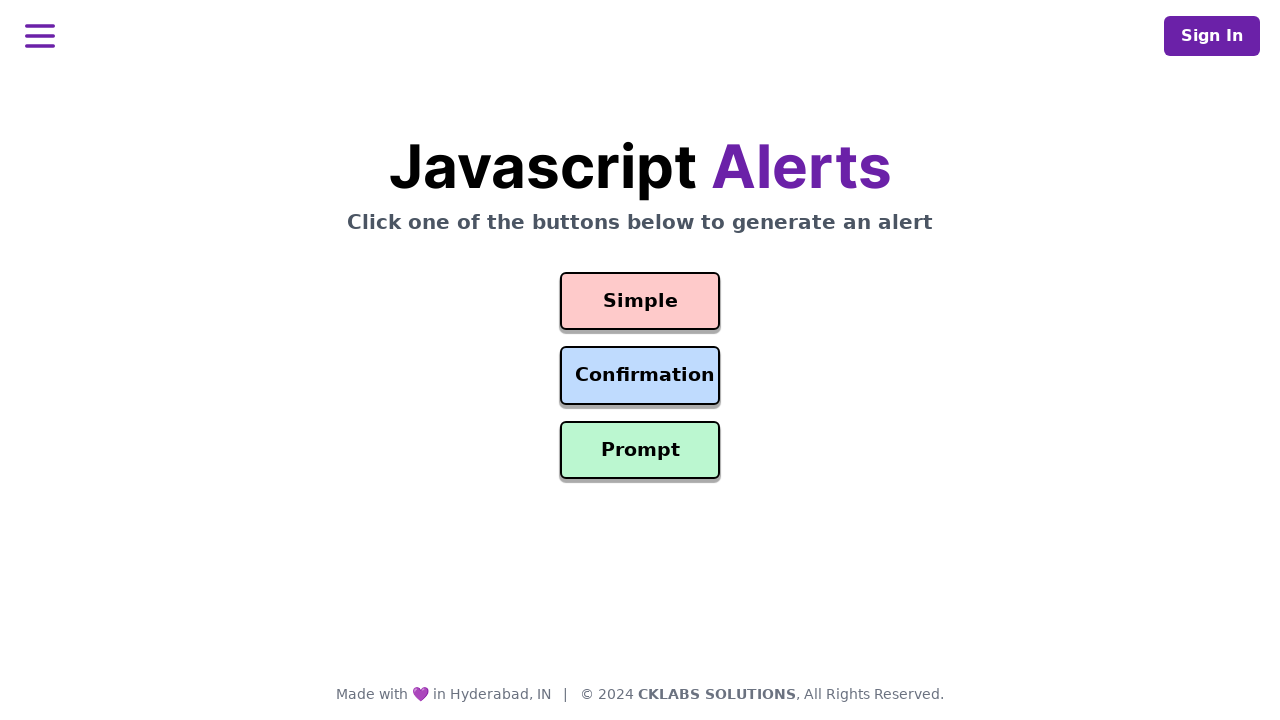

Clicked the Confirmation Alert button at (640, 376) on #confirmation
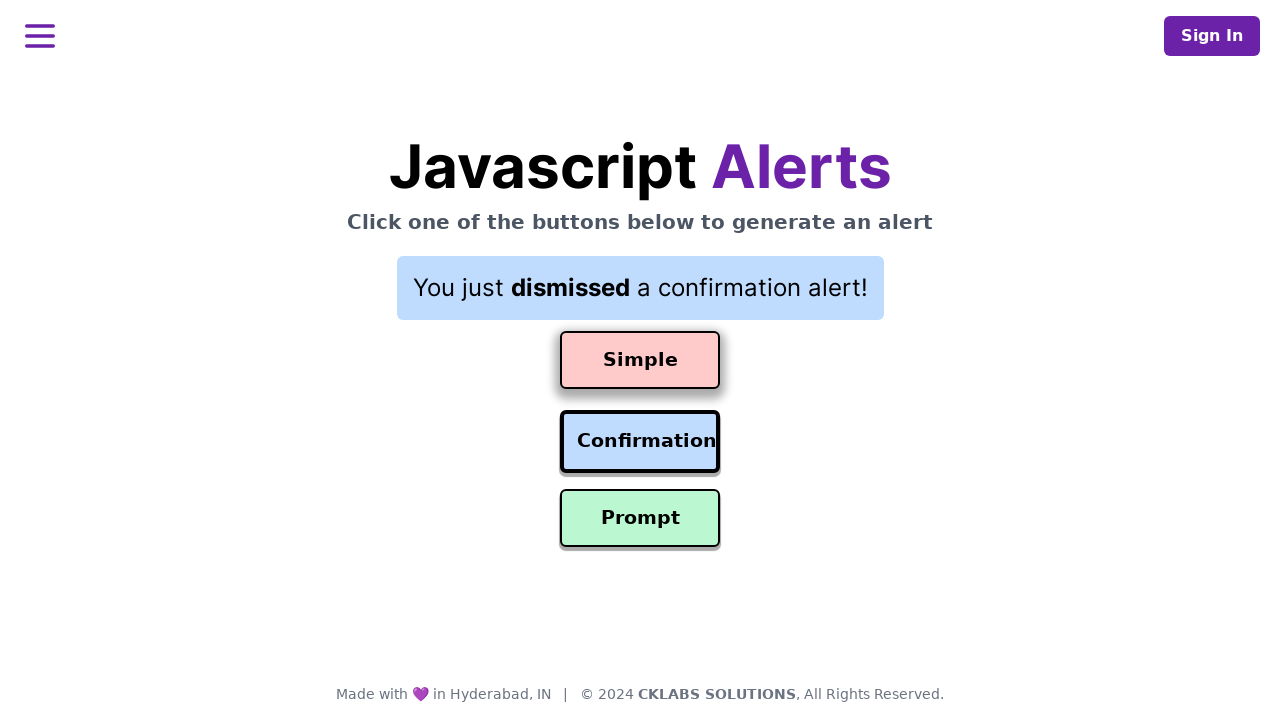

Confirmation alert was dismissed with Cancel and result displayed
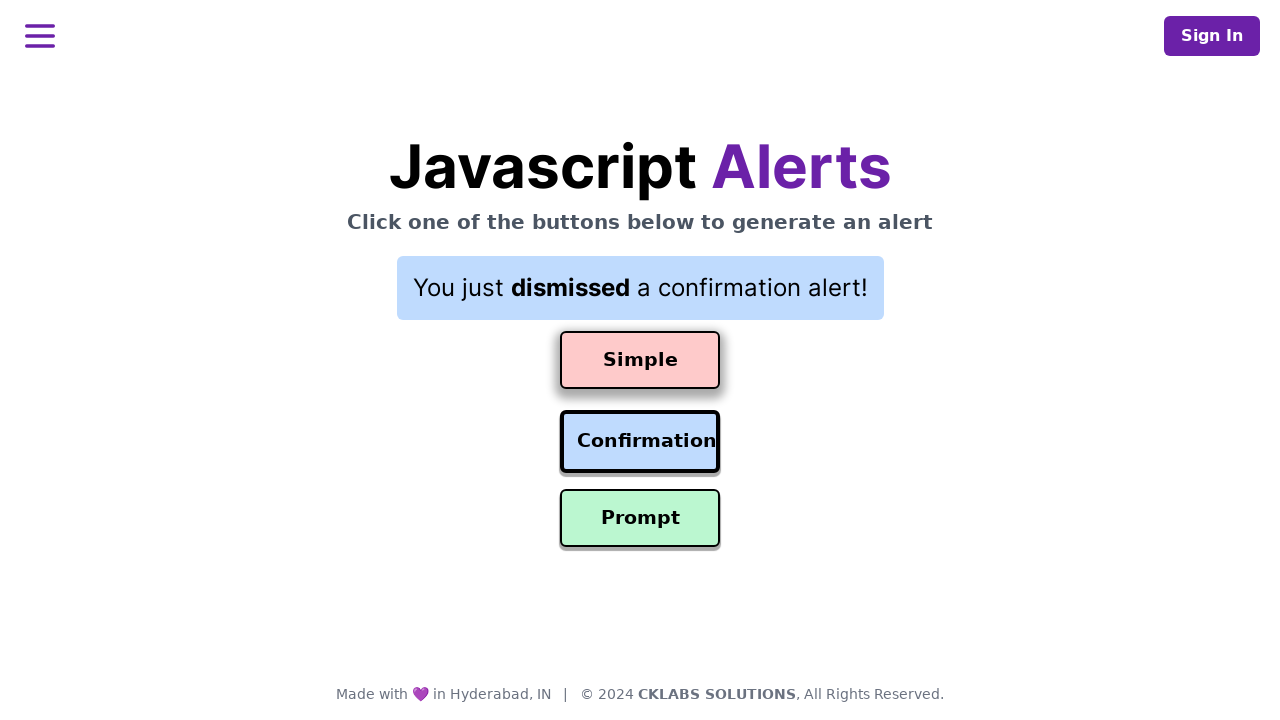

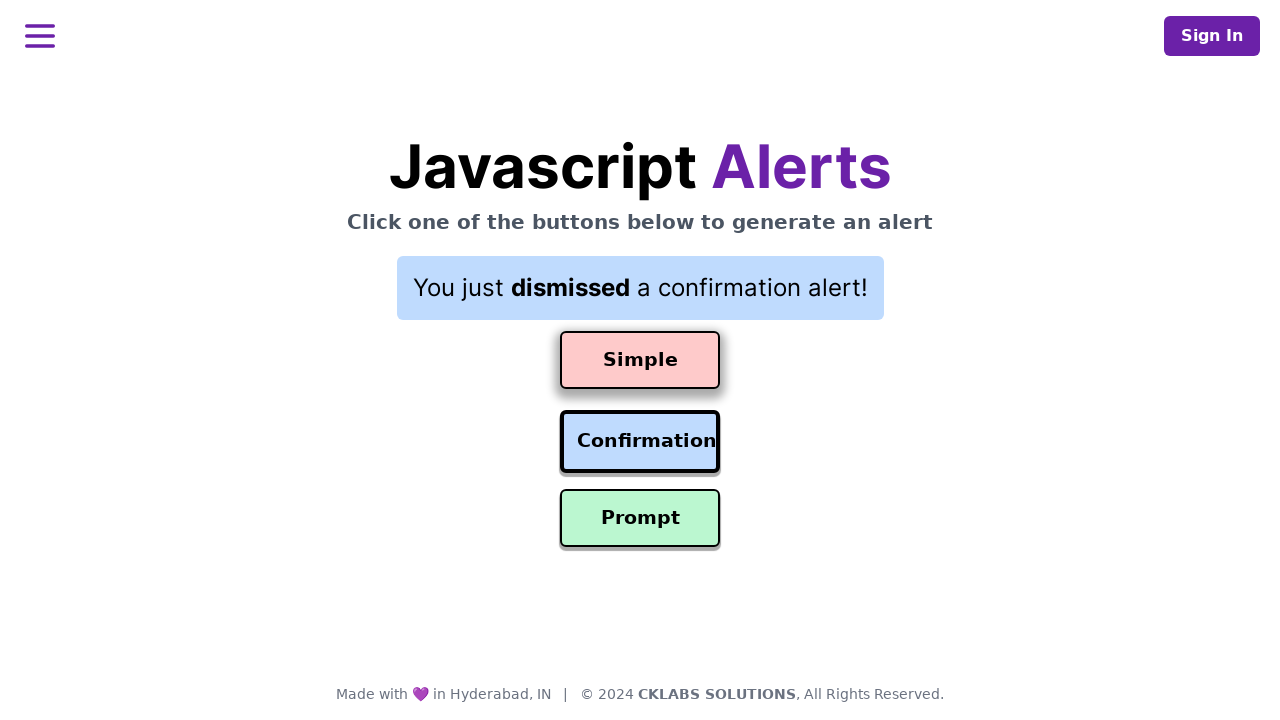